Tests the reset functionality by clicking the reset button and verifying original person data is restored

Starting URL: https://uljanovs.github.io/site/tasks/list_of_people_with_jobs.html

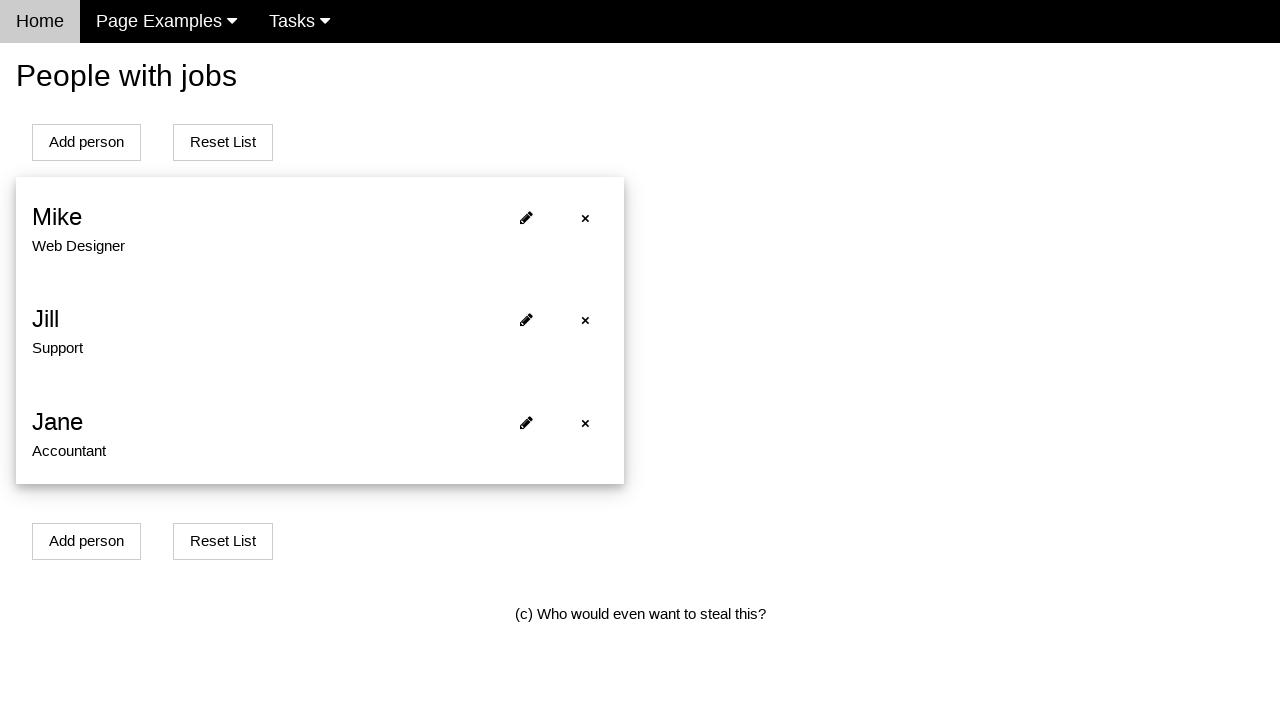

Clicked reset button to restore original person data at (223, 142) on [id=addPersonBtn]:nth-child(3)
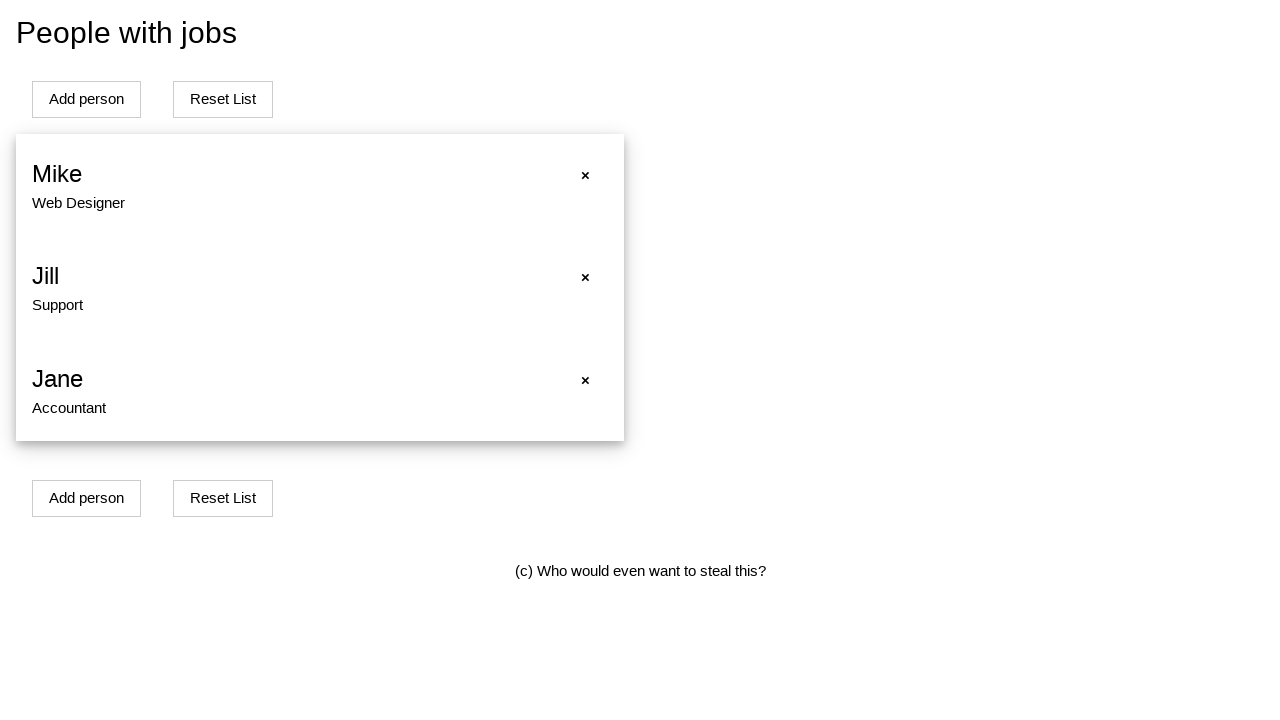

Verified original person data is restored after reset
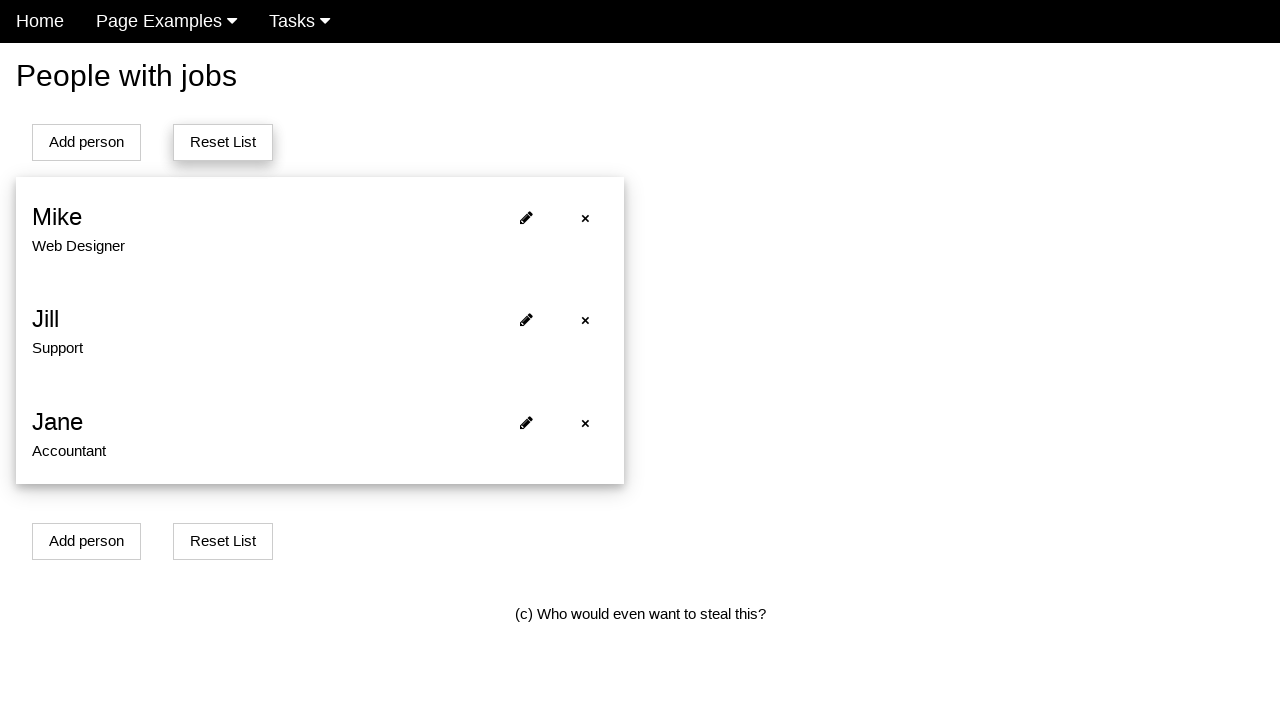

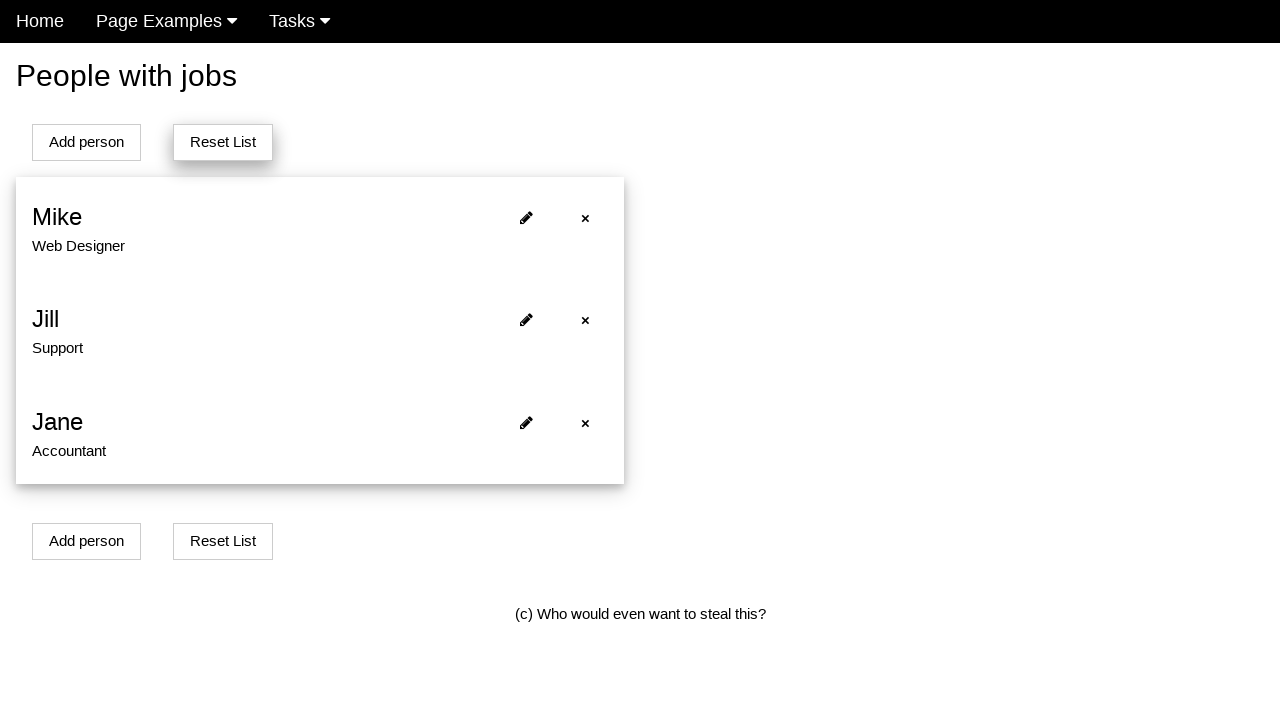